Tests that Clear completed button is hidden when no items are completed

Starting URL: https://demo.playwright.dev/todomvc

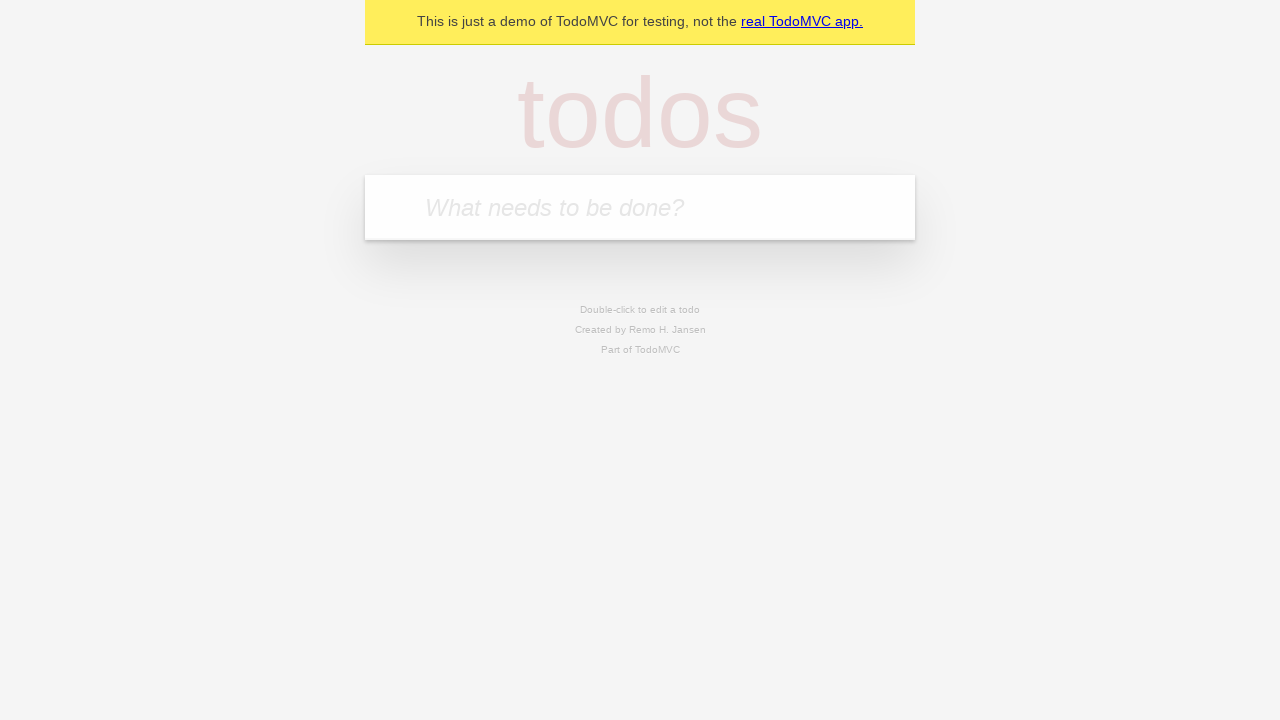

Filled todo input with 'buy some cheese' on internal:attr=[placeholder="What needs to be done?"i]
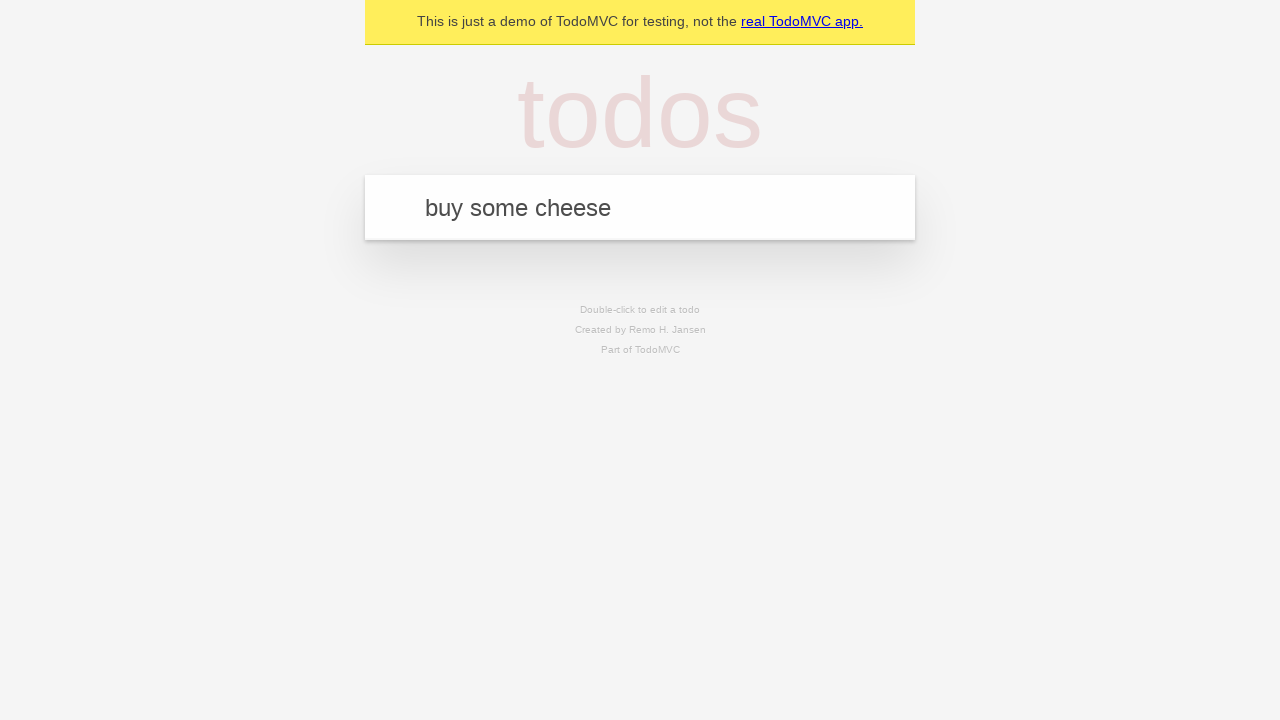

Pressed Enter to create first todo on internal:attr=[placeholder="What needs to be done?"i]
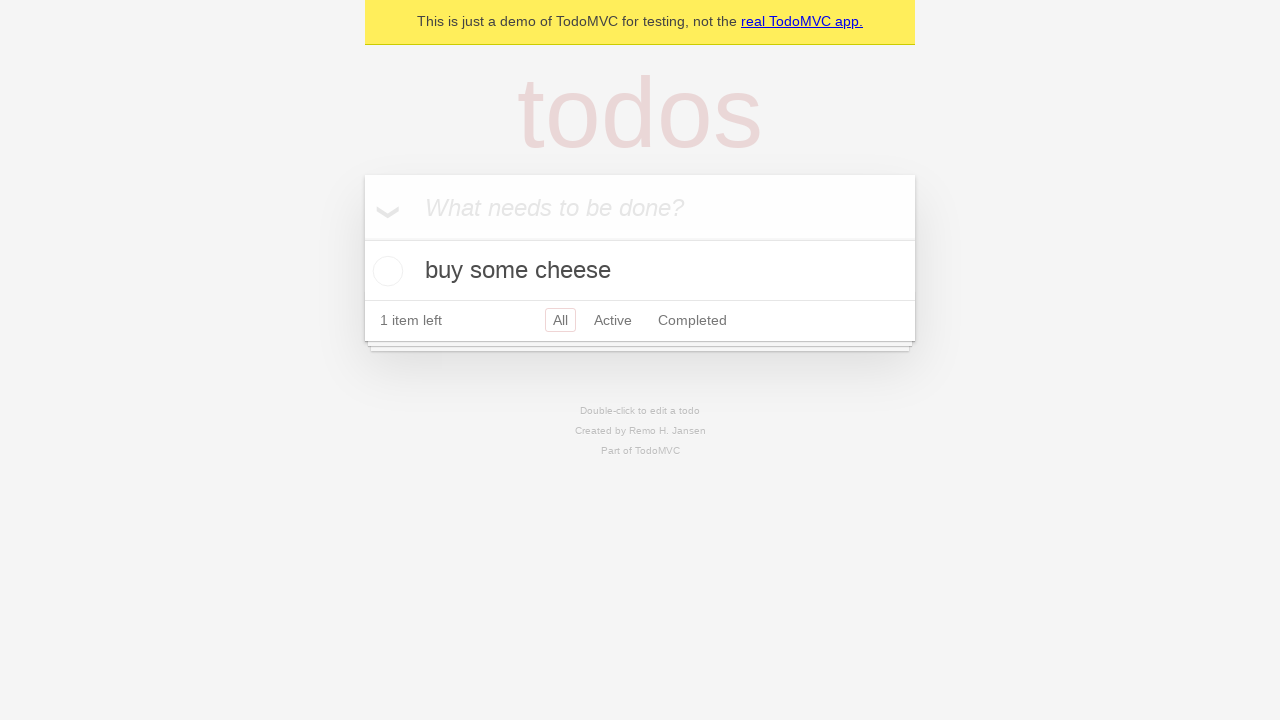

Filled todo input with 'feed the cat' on internal:attr=[placeholder="What needs to be done?"i]
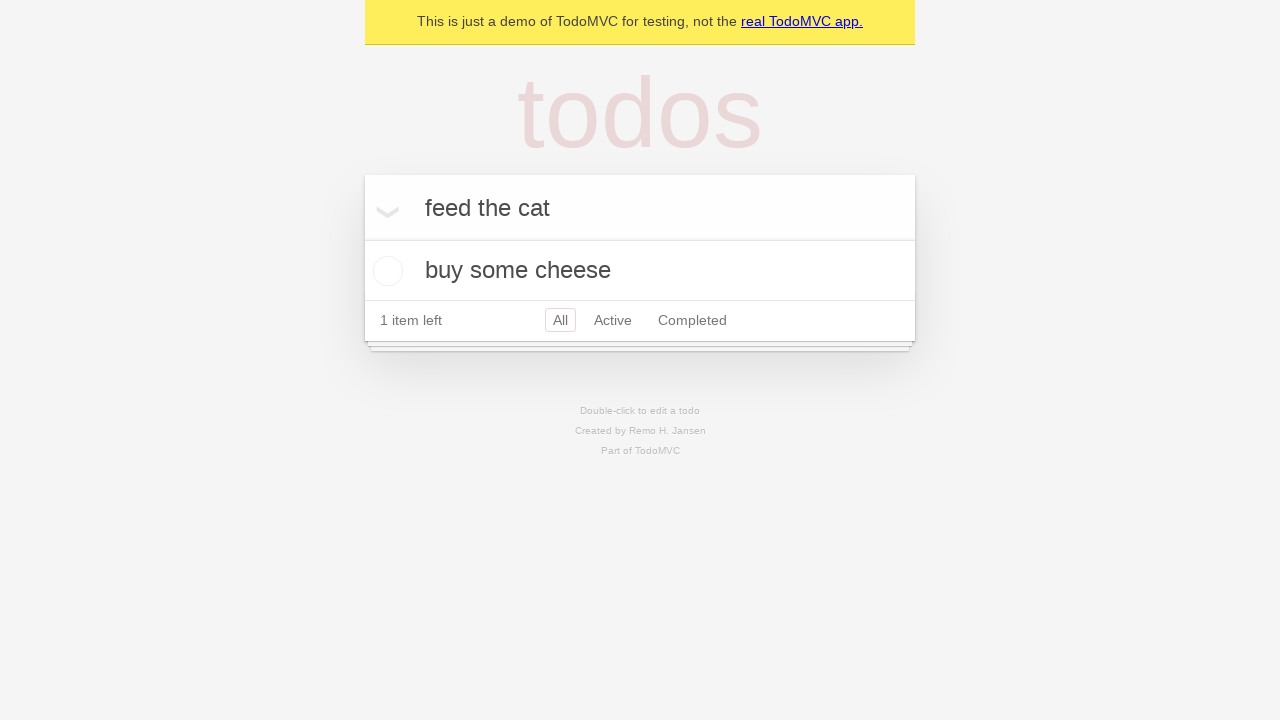

Pressed Enter to create second todo on internal:attr=[placeholder="What needs to be done?"i]
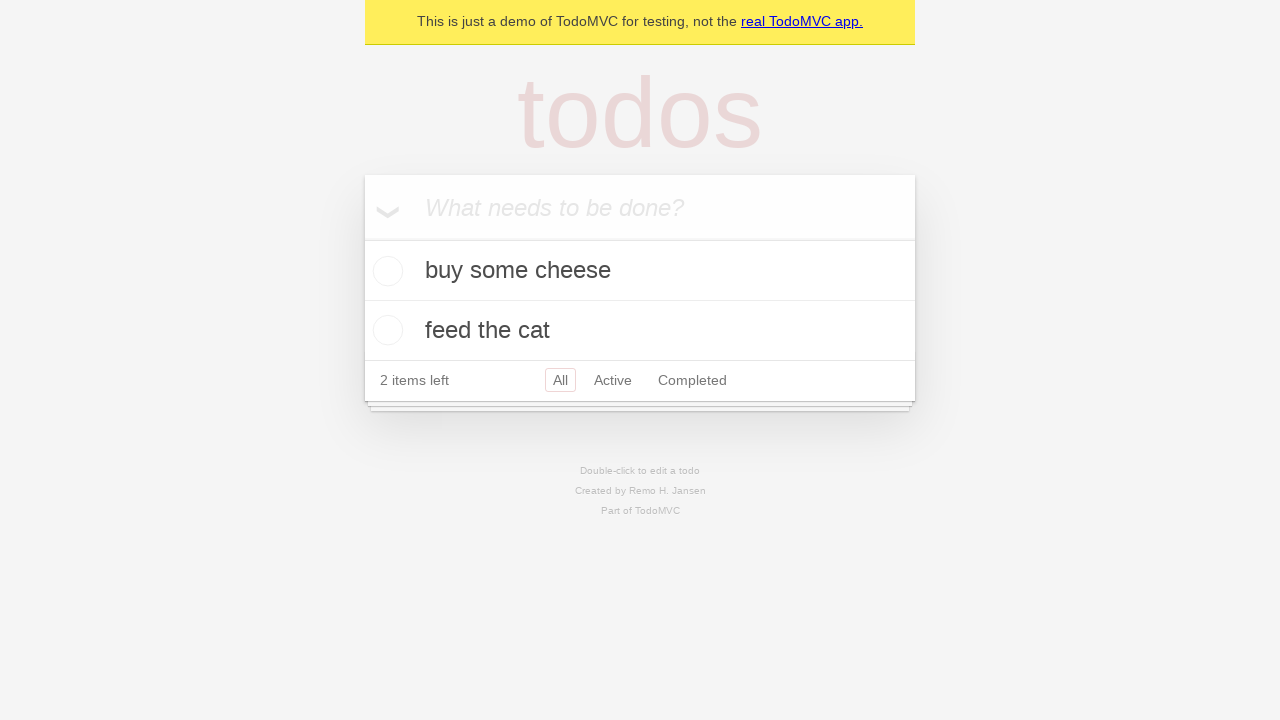

Filled todo input with 'book a doctors appointment' on internal:attr=[placeholder="What needs to be done?"i]
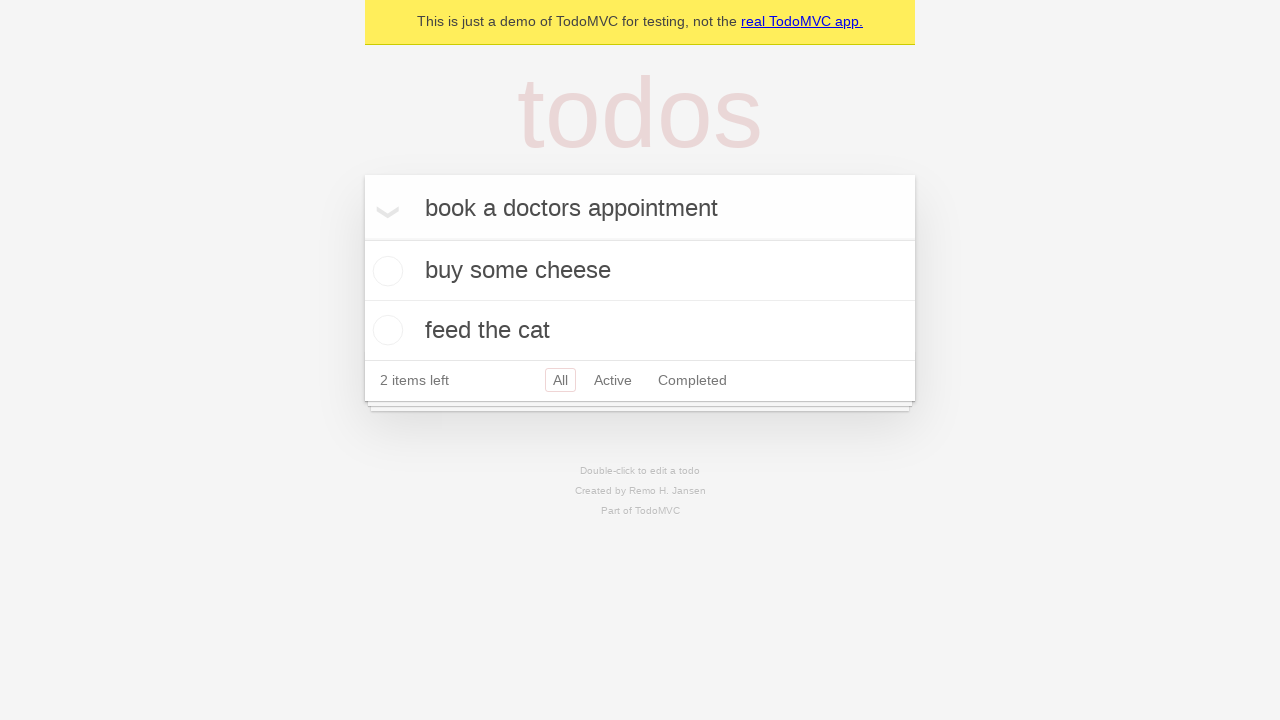

Pressed Enter to create third todo on internal:attr=[placeholder="What needs to be done?"i]
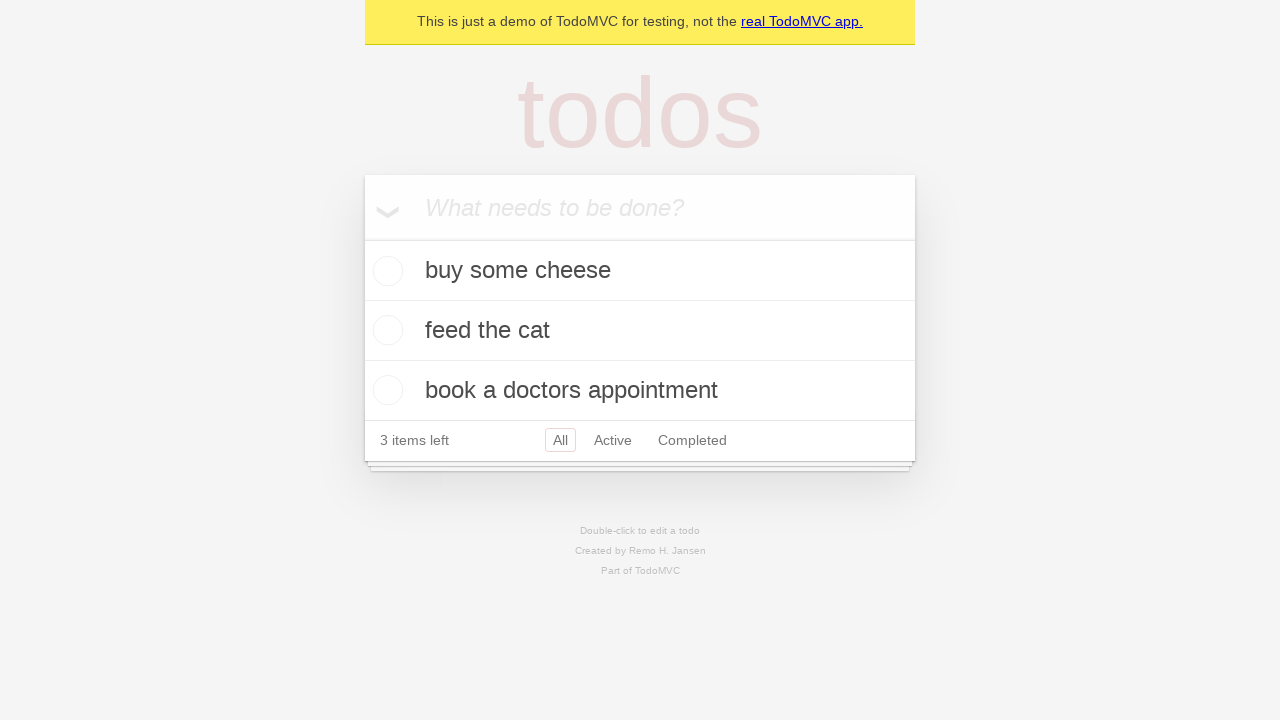

Waited for all 3 todos to load
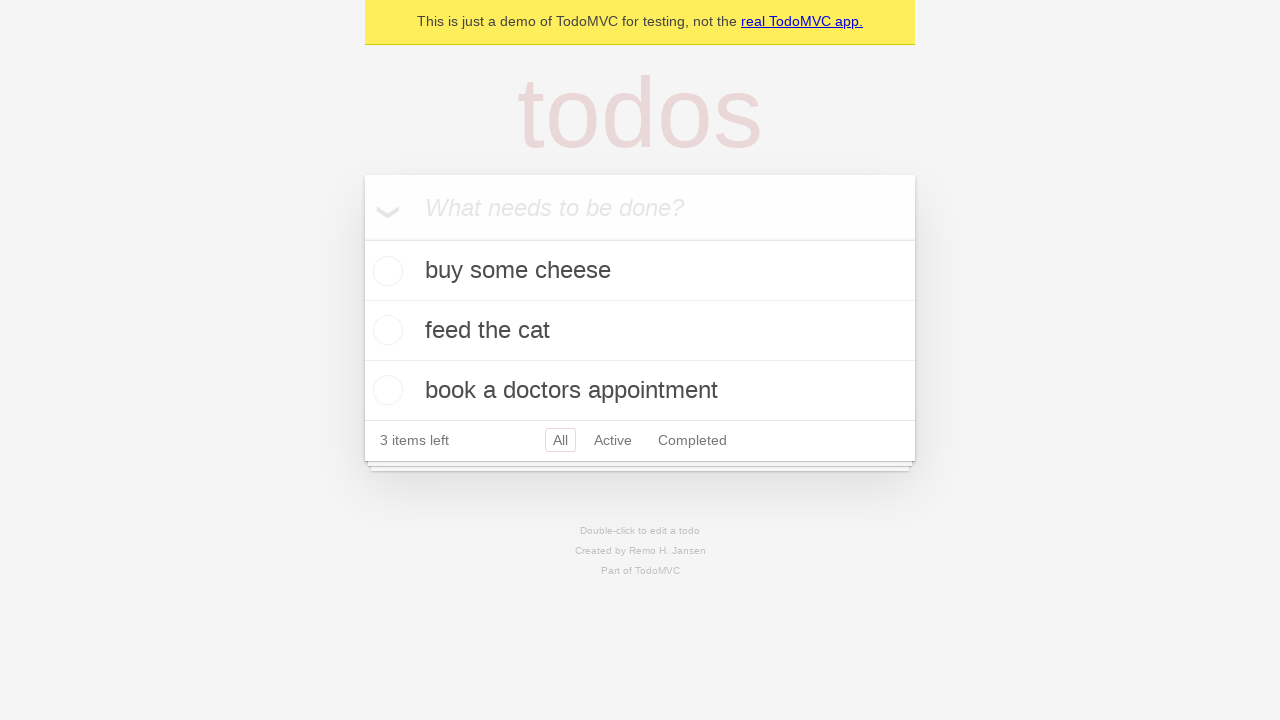

Checked the first todo item as completed at (385, 271) on .todo-list li .toggle >> nth=0
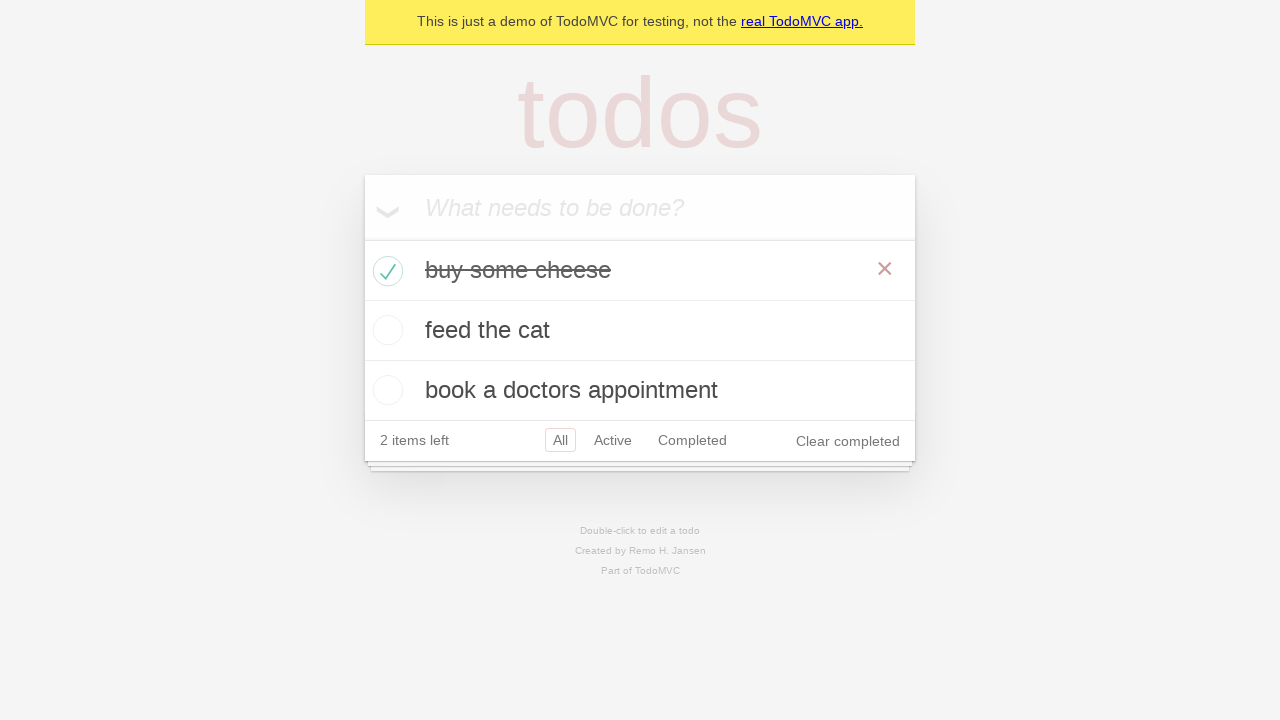

Clicked Clear completed button to remove completed todo at (848, 441) on internal:role=button[name="Clear completed"i]
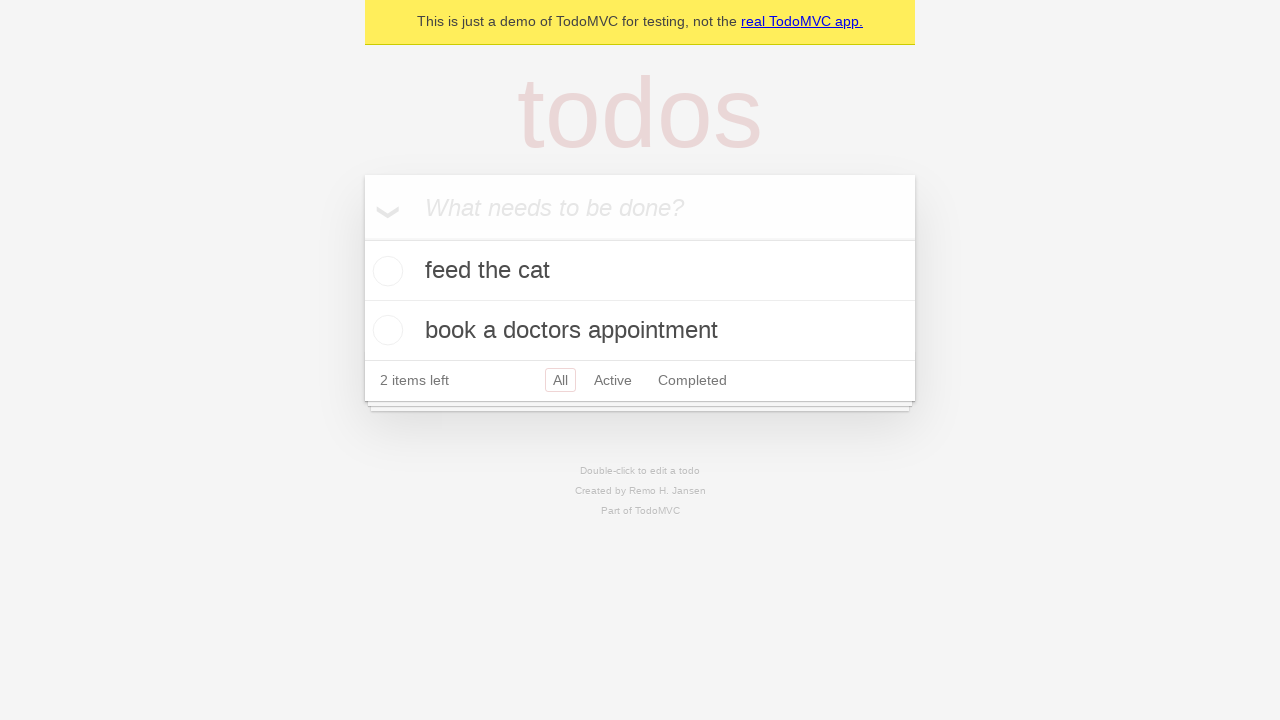

Verified that Clear completed button is hidden when no items are completed
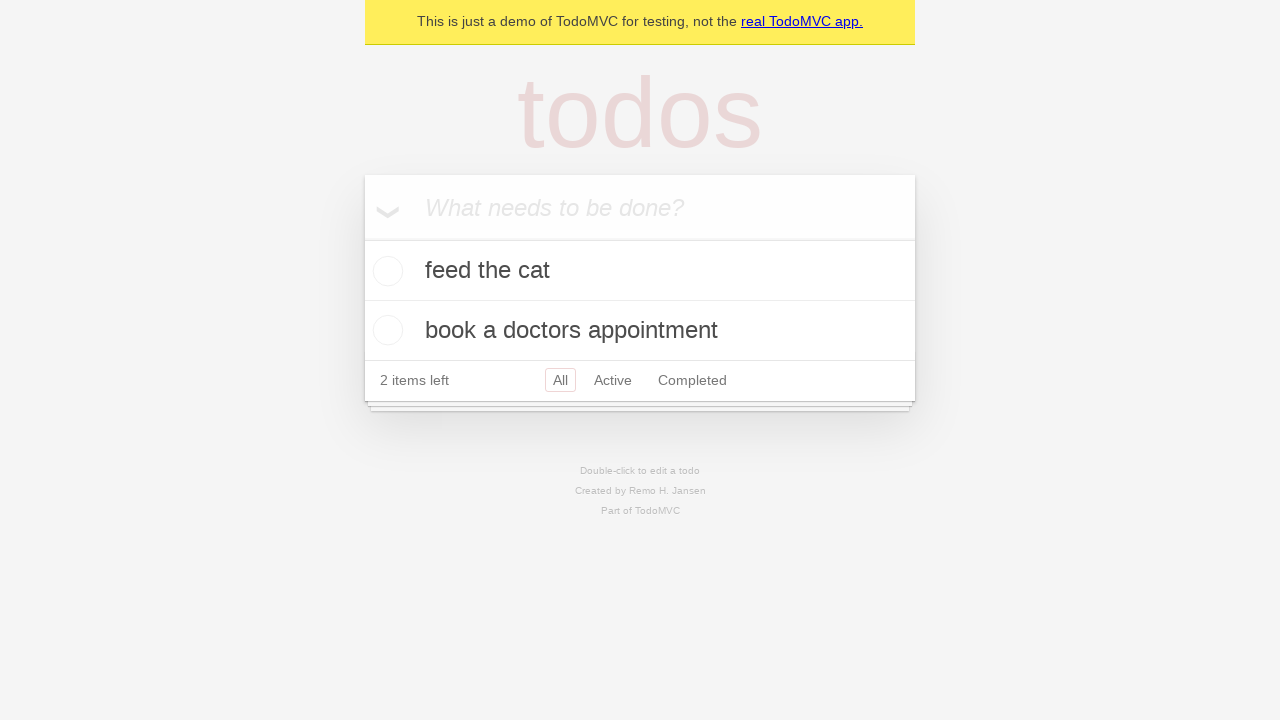

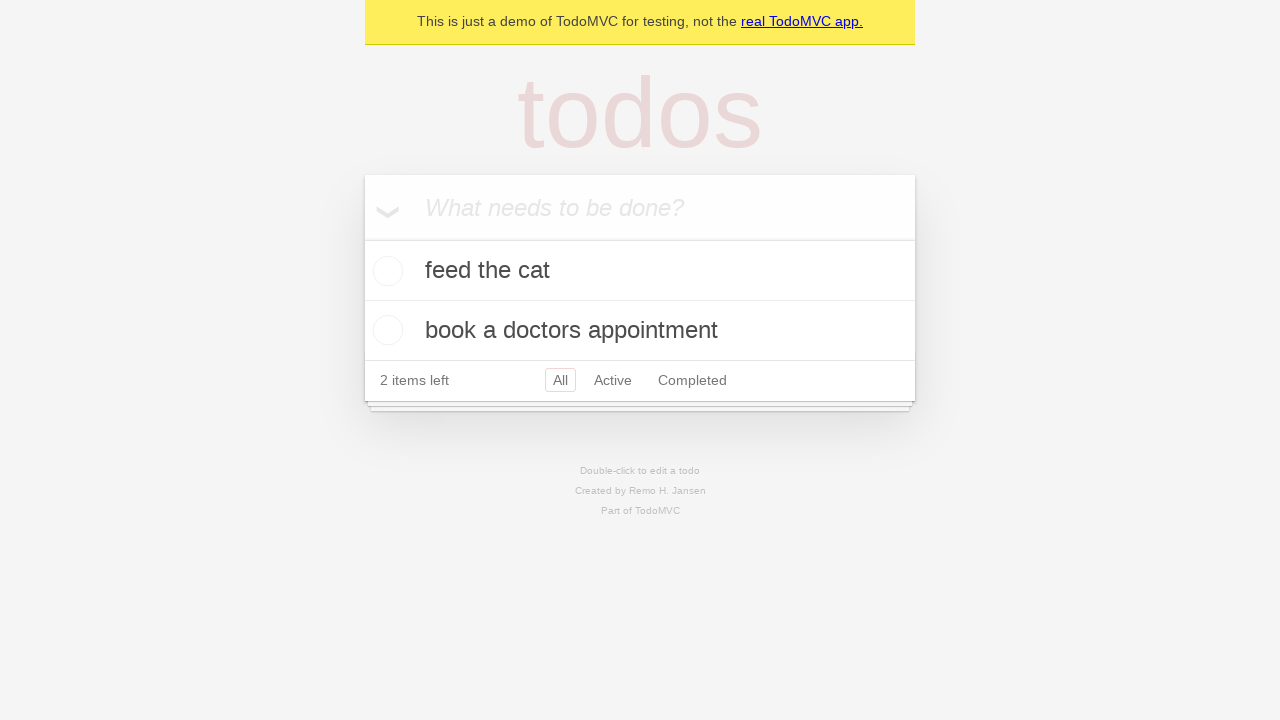